Tests the autosuggest dropdown functionality by typing "IND", navigating through suggestions with arrow keys, and selecting an option

Starting URL: https://rahulshettyacademy.com/dropdownsPractise/

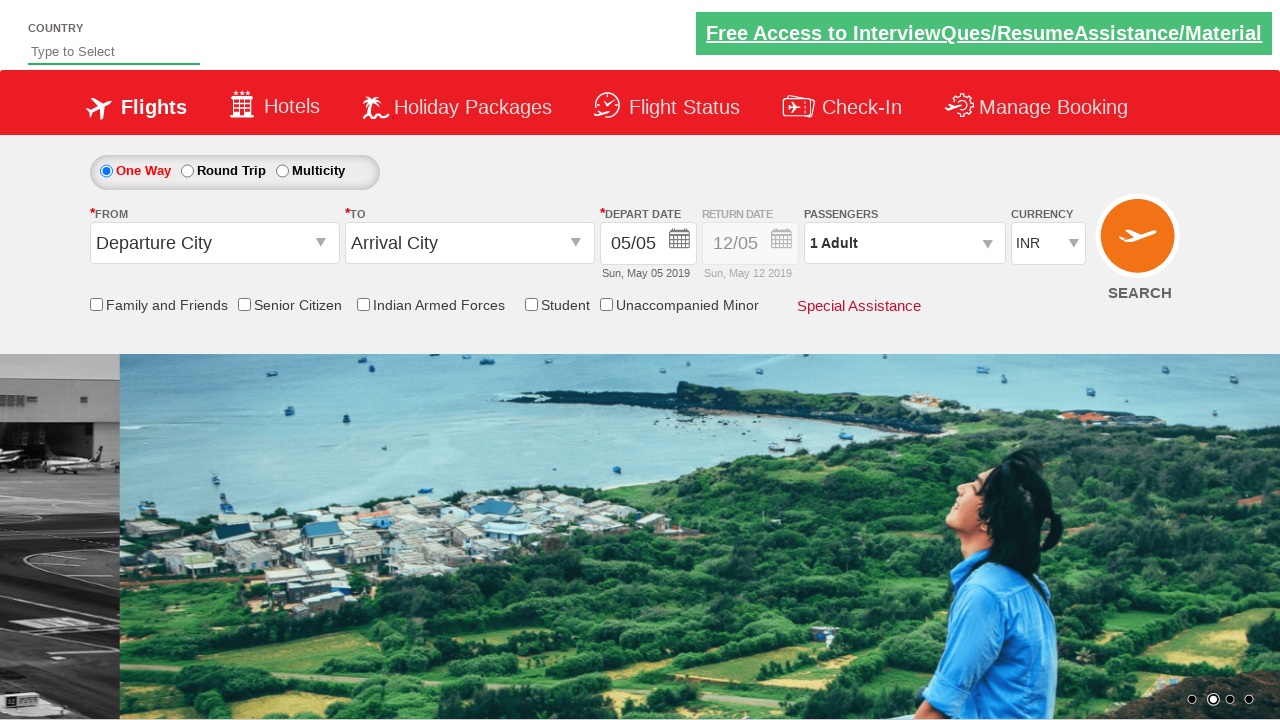

Clicked on the autosuggest field to focus it at (114, 52) on #autosuggest
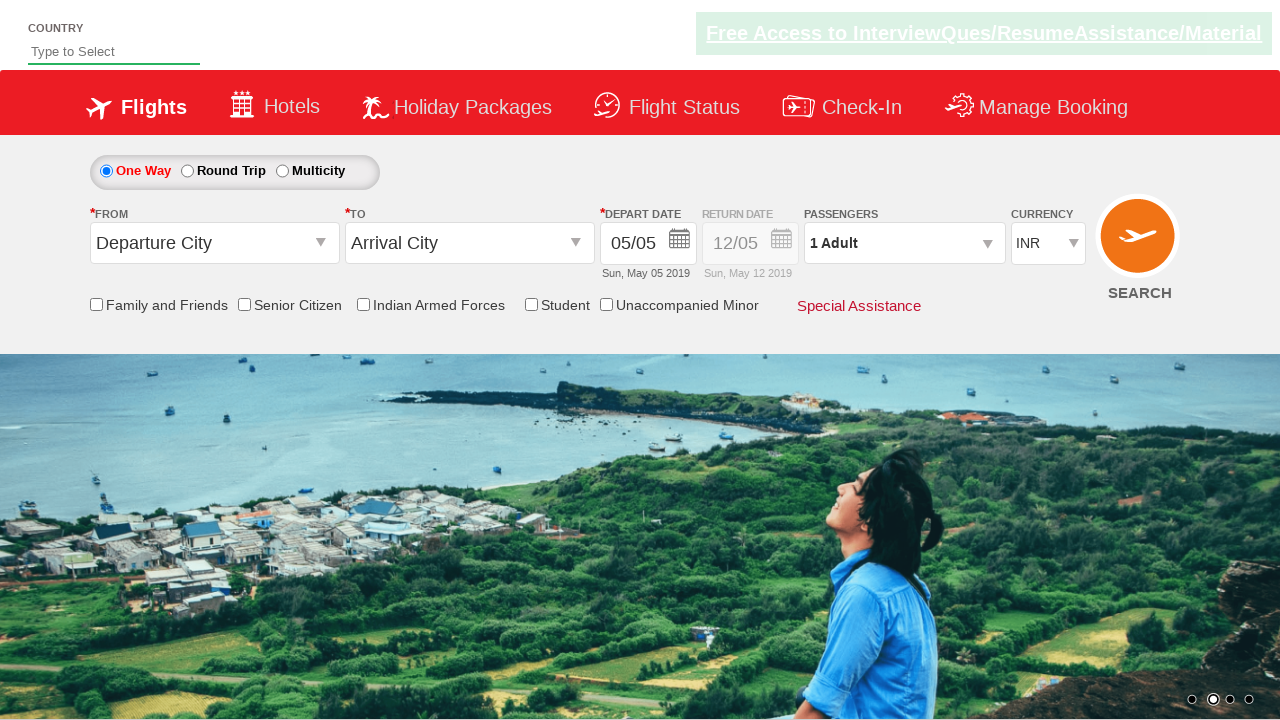

Typed 'IND' in the autosuggest field on #autosuggest
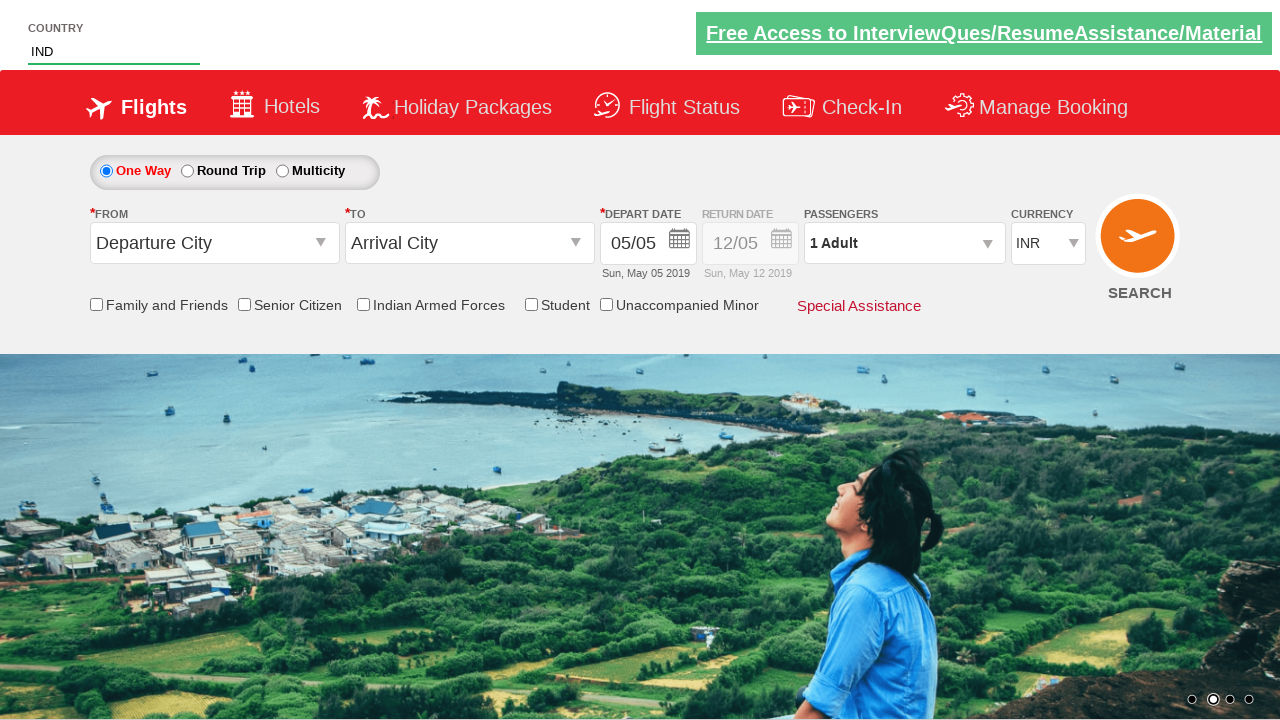

Pressed ArrowDown to navigate through suggestions (iteration 1/3) on #autosuggest
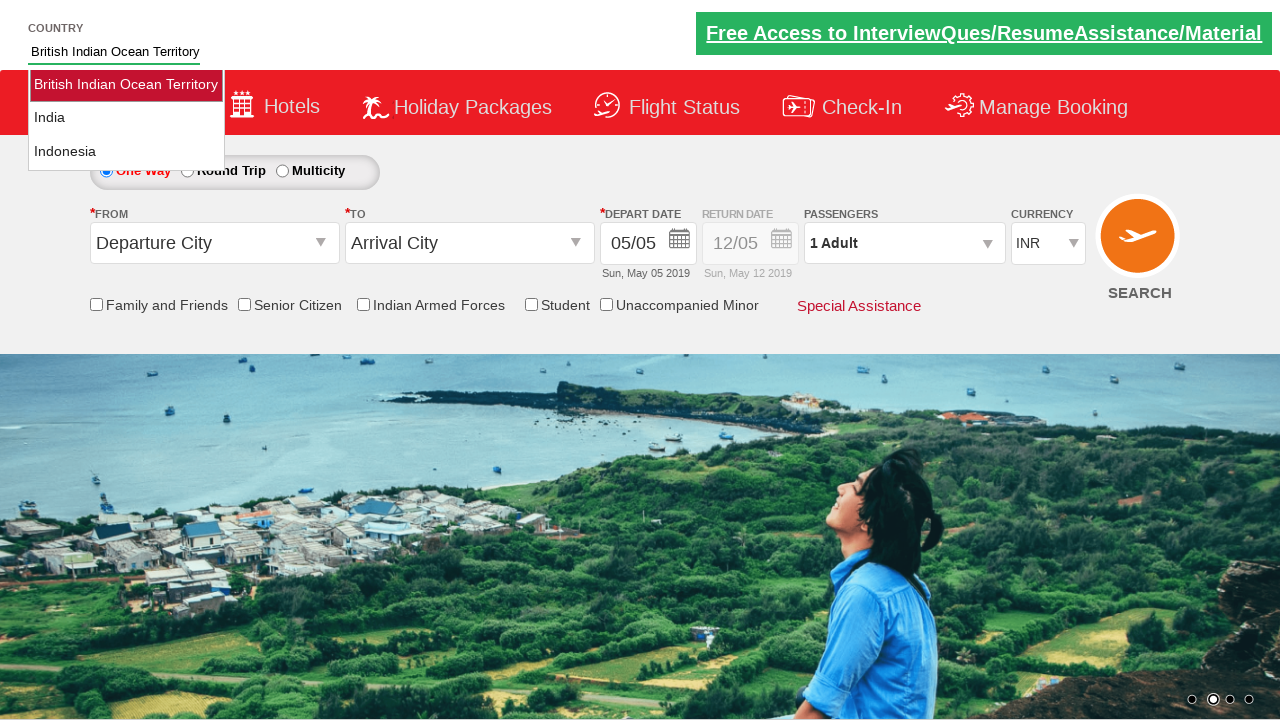

Pressed ArrowDown to navigate through suggestions (iteration 2/3) on #autosuggest
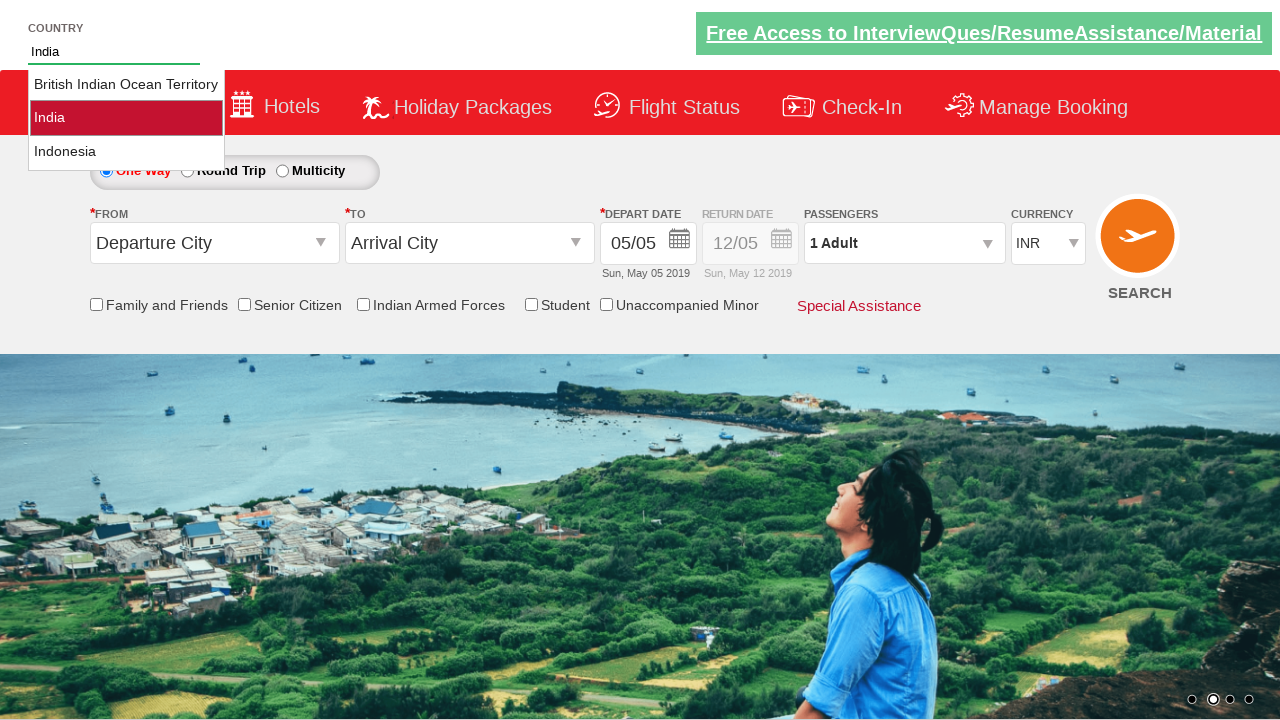

Pressed ArrowDown to navigate through suggestions (iteration 3/3) on #autosuggest
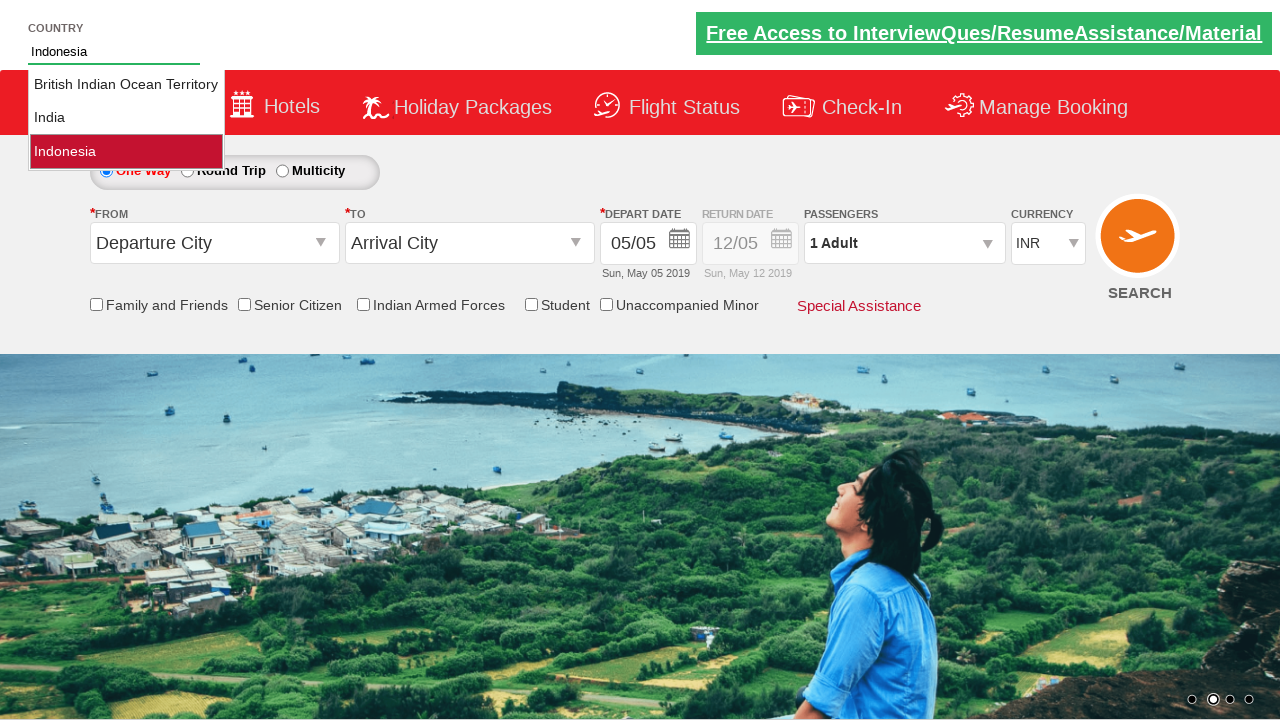

Pressed Enter to select the current autosuggest option on #autosuggest
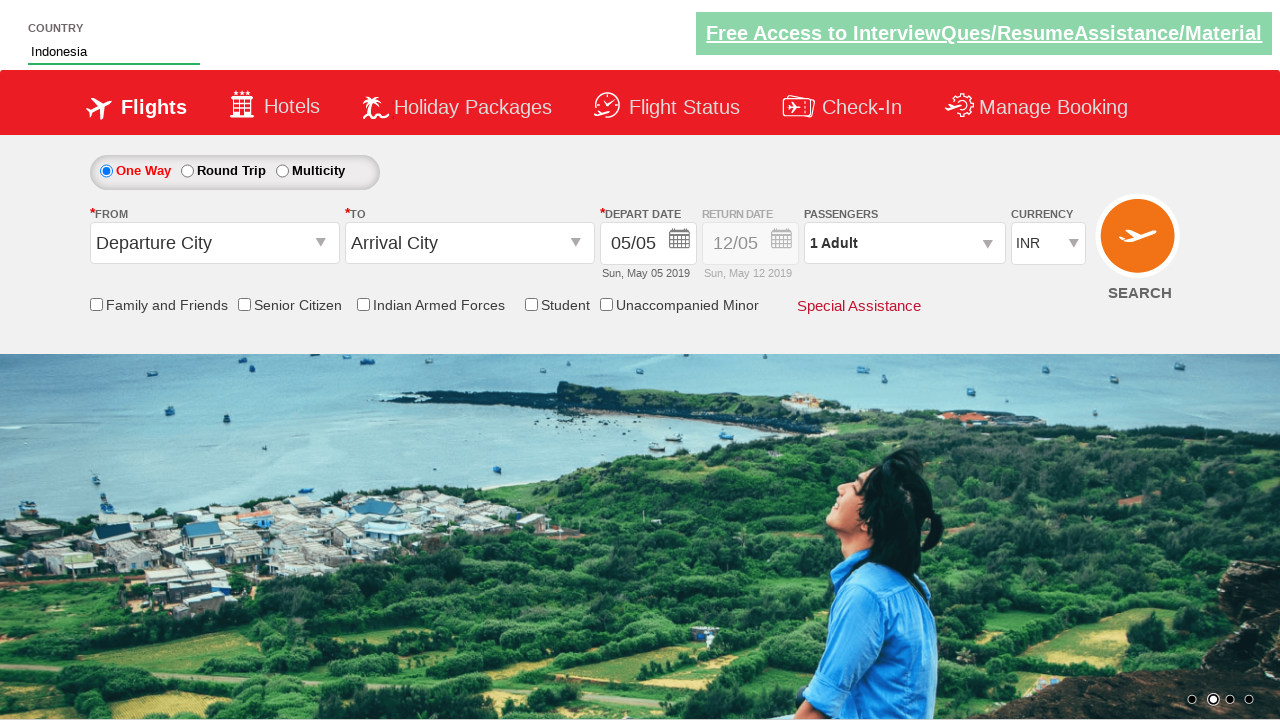

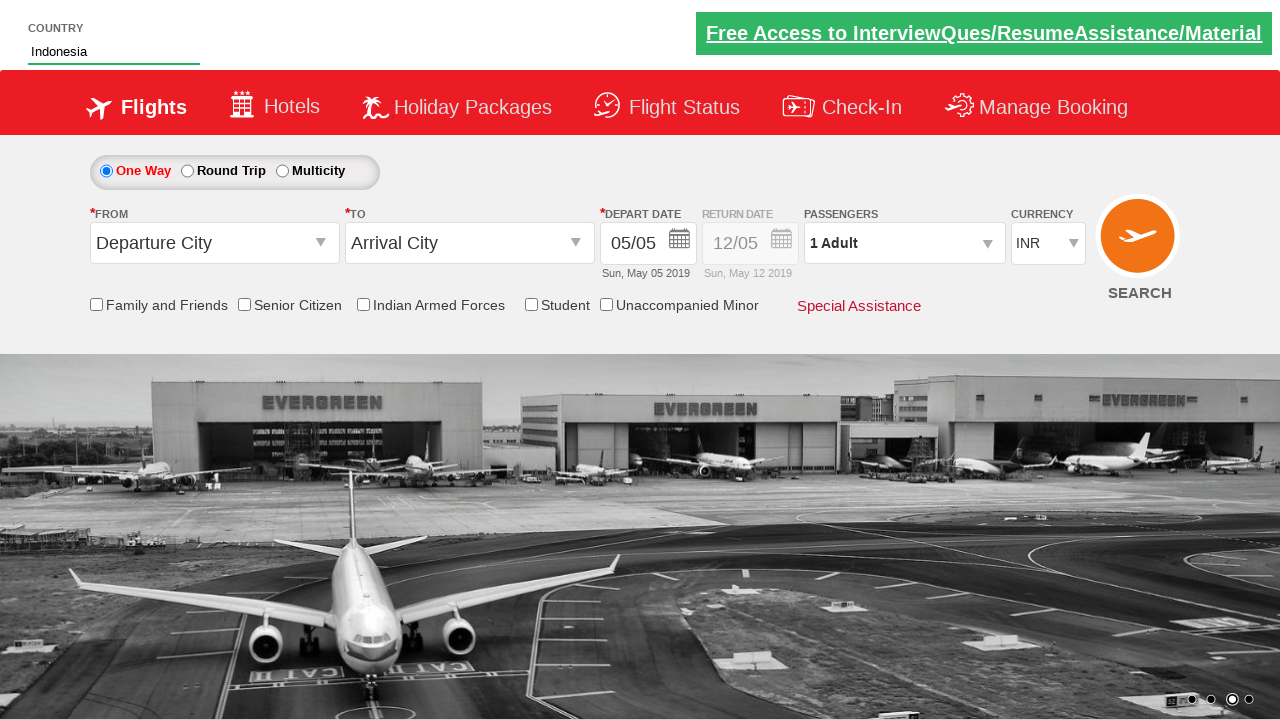